Tests frame switching functionality by navigating to a frames page, clicking on an iframe example link, and switching between iframe and default content

Starting URL: https://the-internet.herokuapp.com/frames

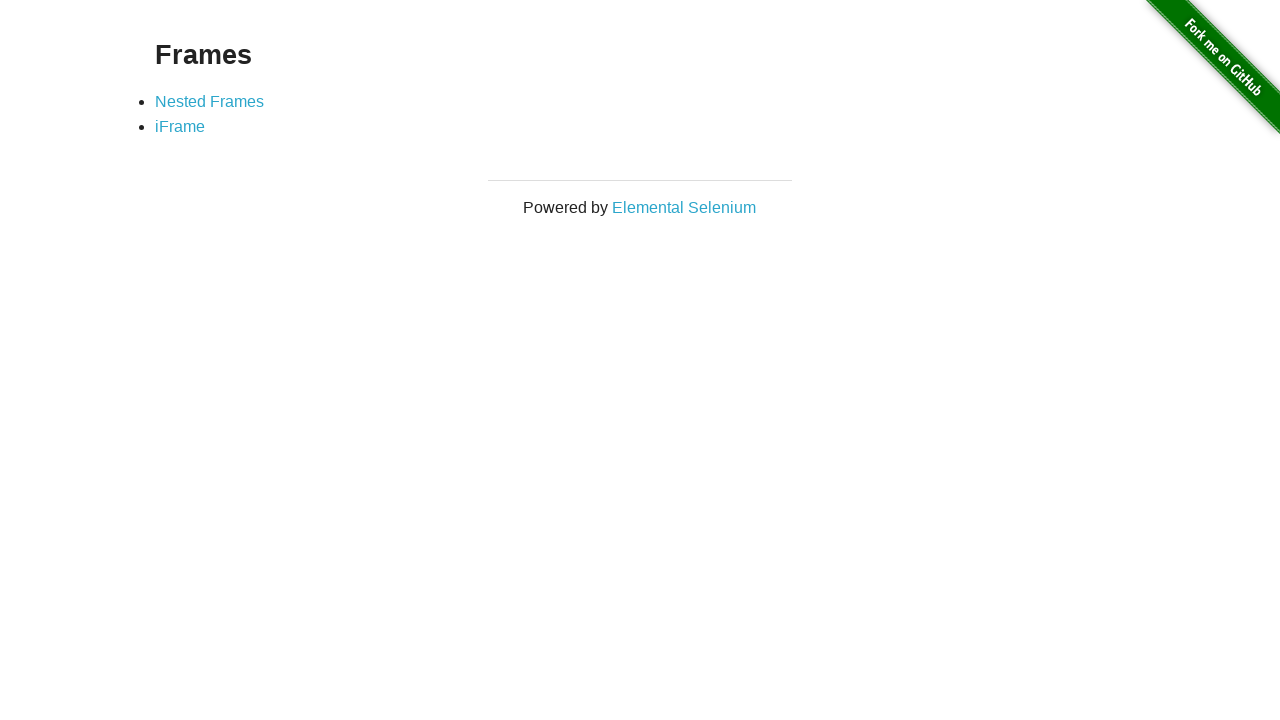

Clicked on iframe example link at (180, 127) on xpath=//*[@id="content"]/div/ul/li[2]/a
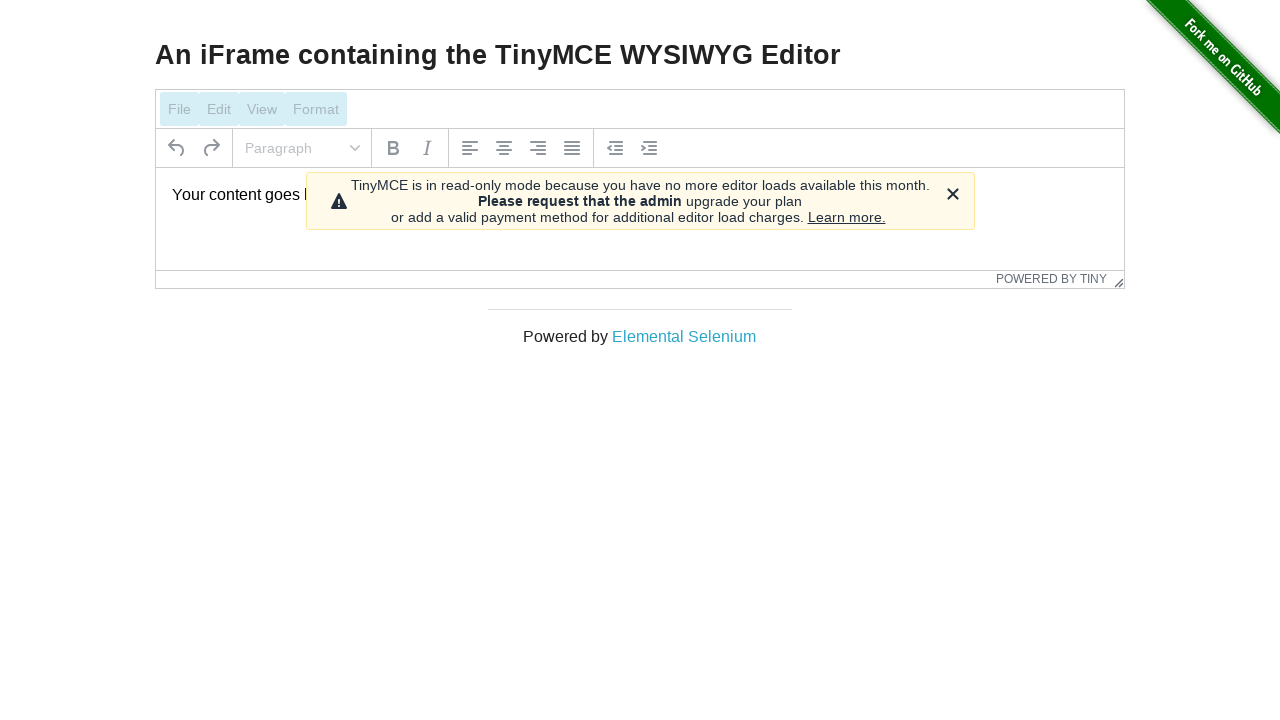

Waited for iframe to load
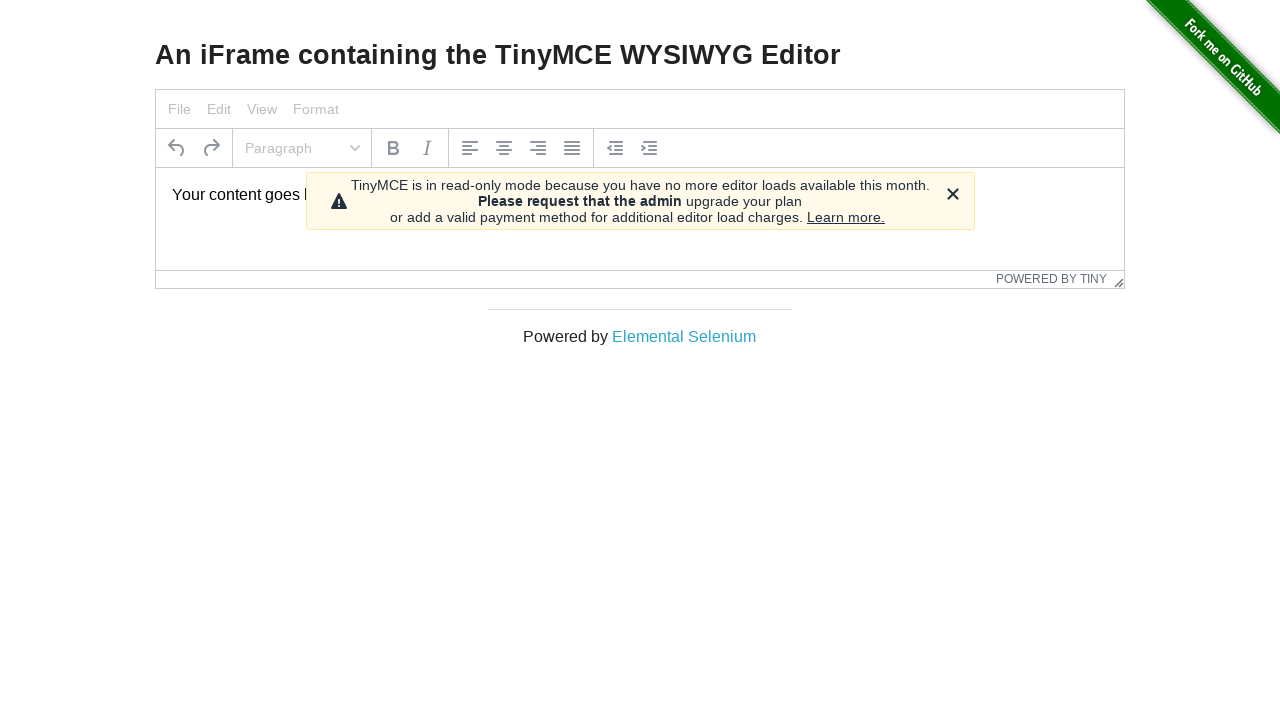

Switched to iframe context
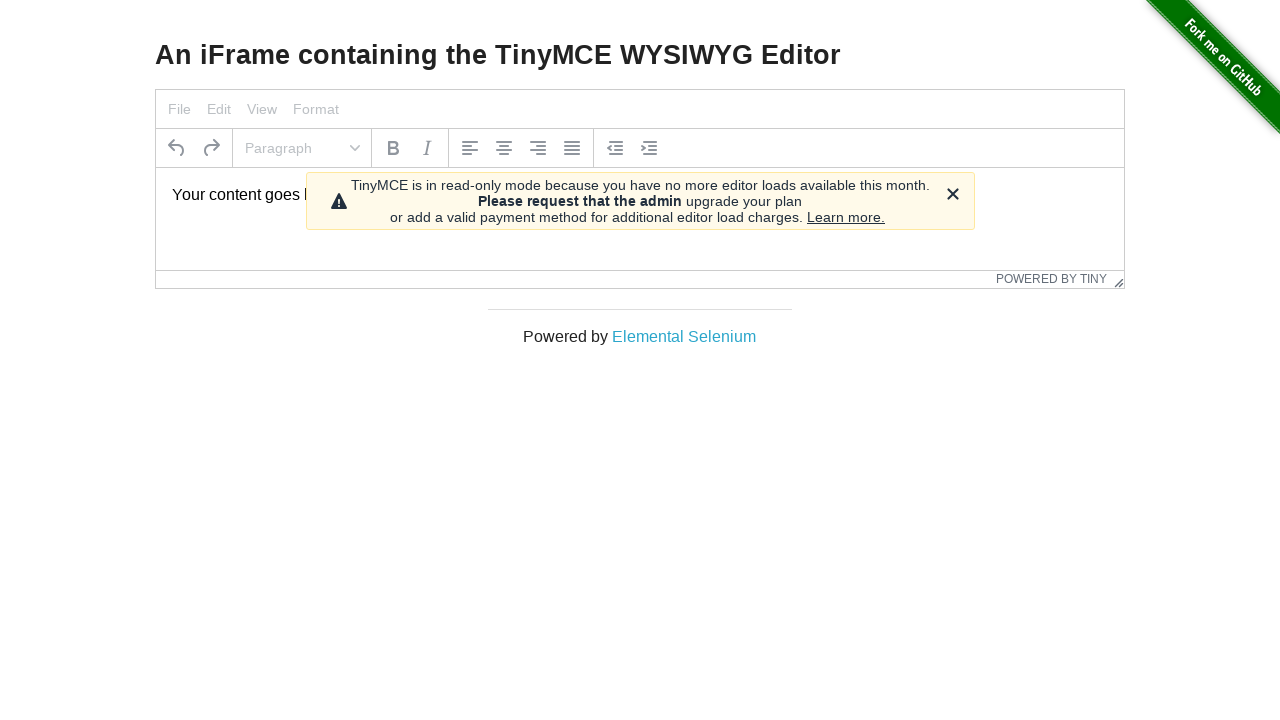

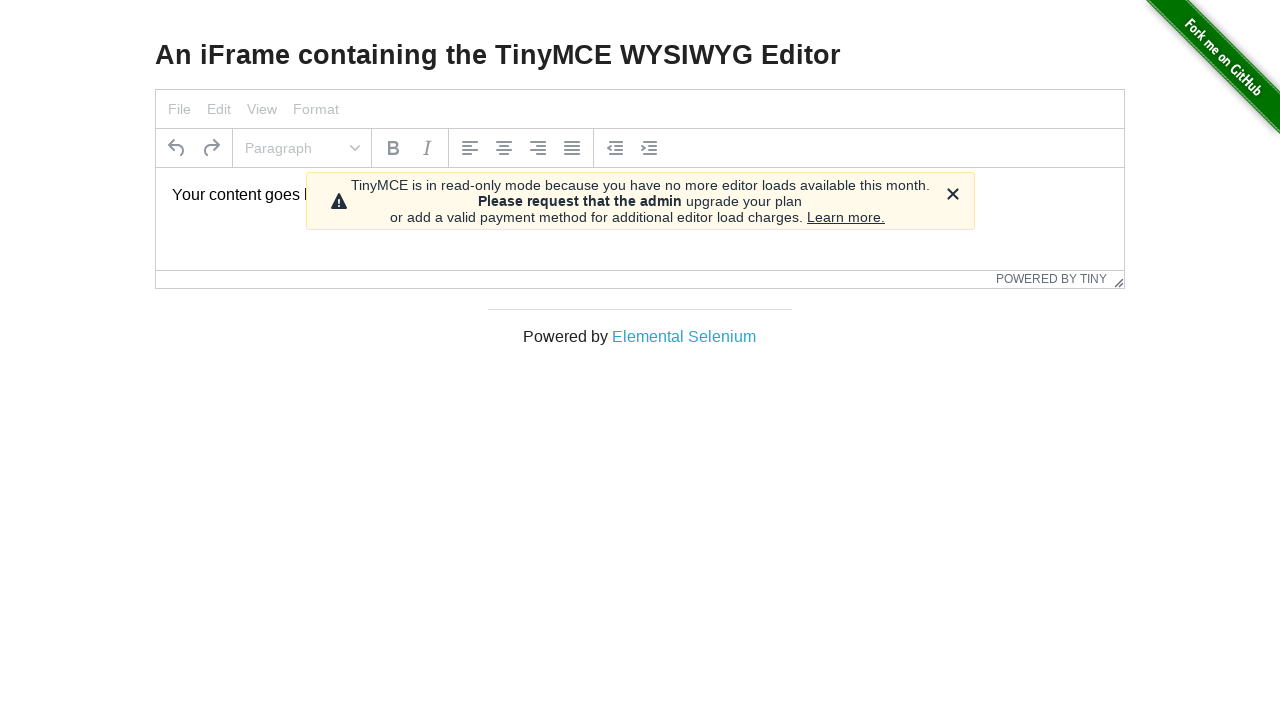